Tests that todo data persists after page reload

Starting URL: https://demo.playwright.dev/todomvc

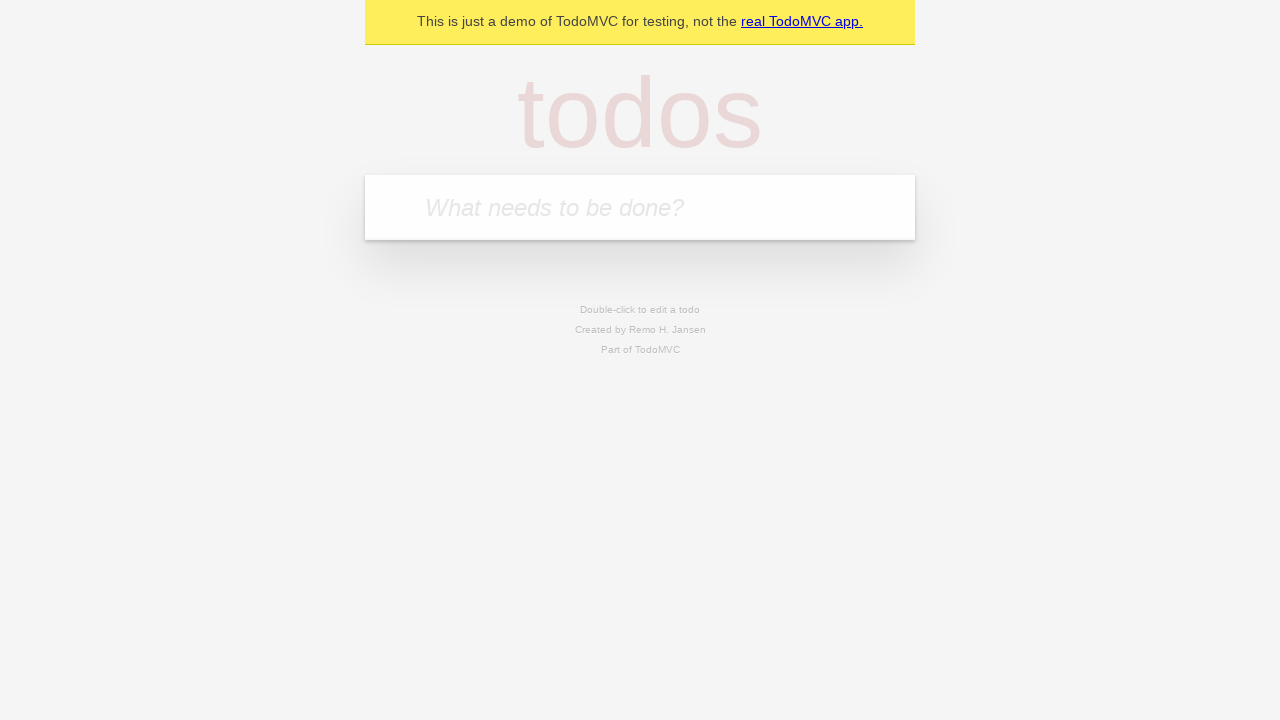

Filled todo input with 'buy some cheese' on internal:attr=[placeholder="What needs to be done?"i]
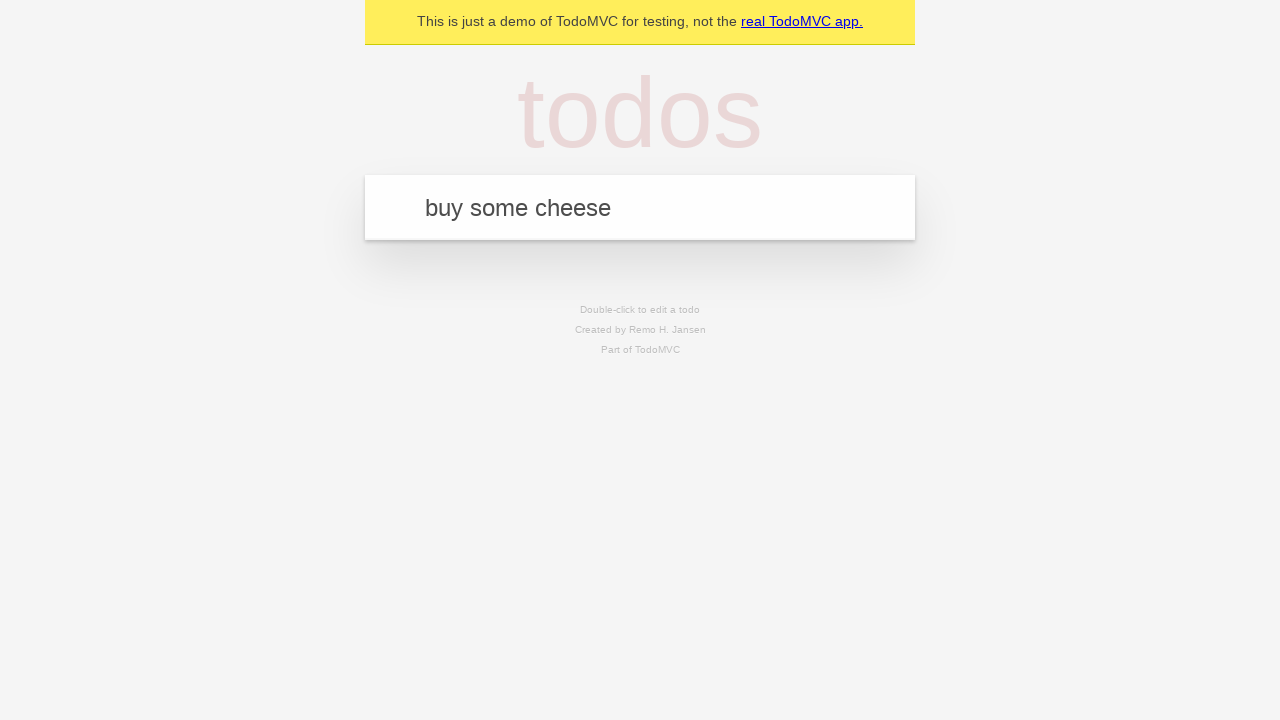

Pressed Enter to add first todo on internal:attr=[placeholder="What needs to be done?"i]
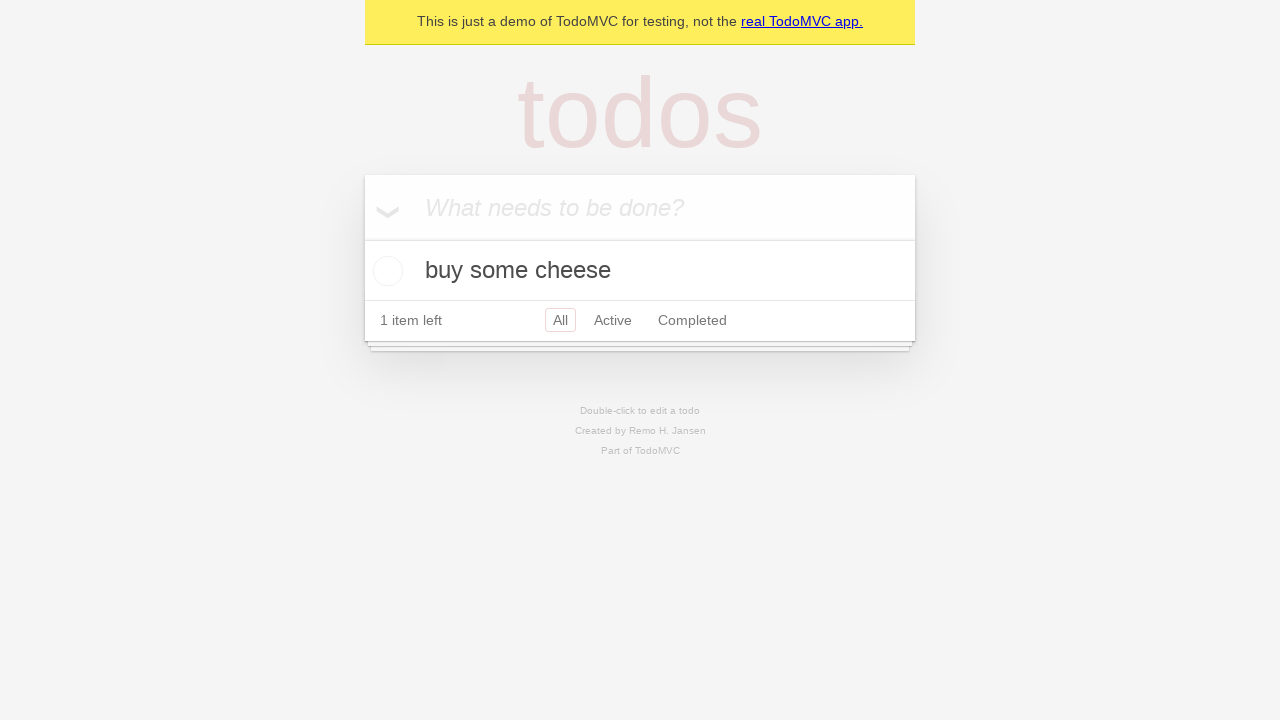

Filled todo input with 'feed the cat' on internal:attr=[placeholder="What needs to be done?"i]
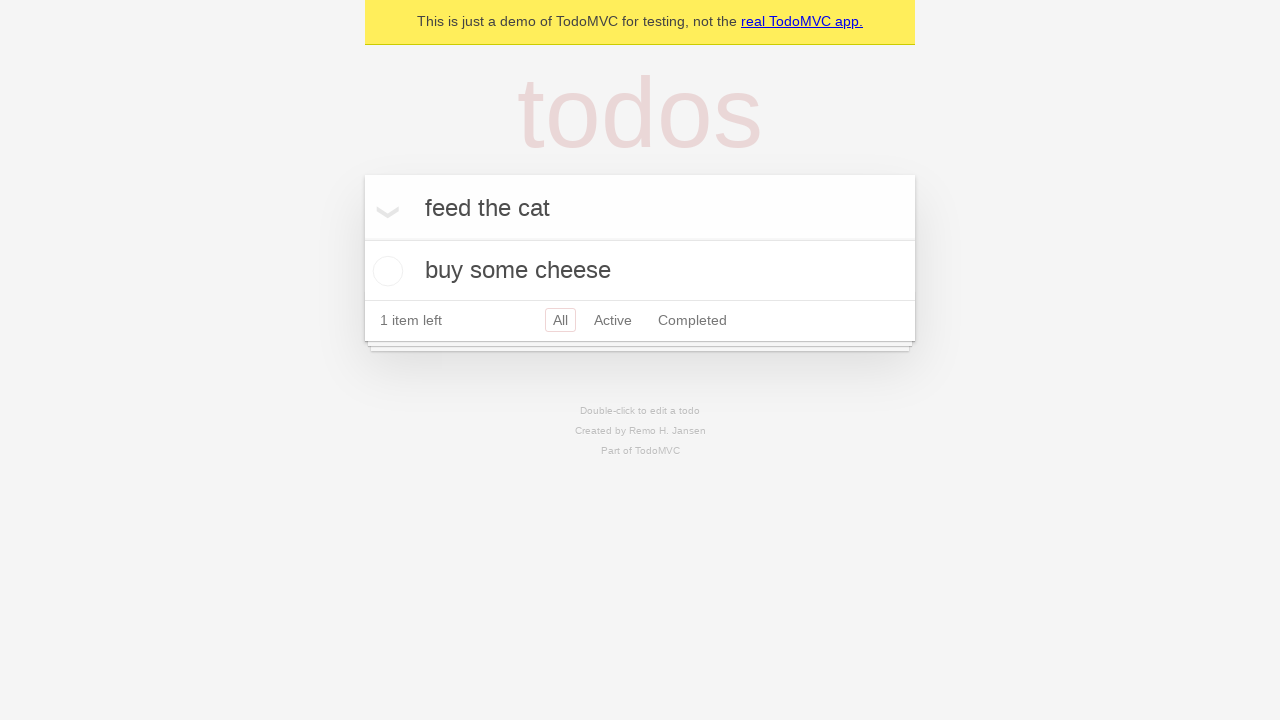

Pressed Enter to add second todo on internal:attr=[placeholder="What needs to be done?"i]
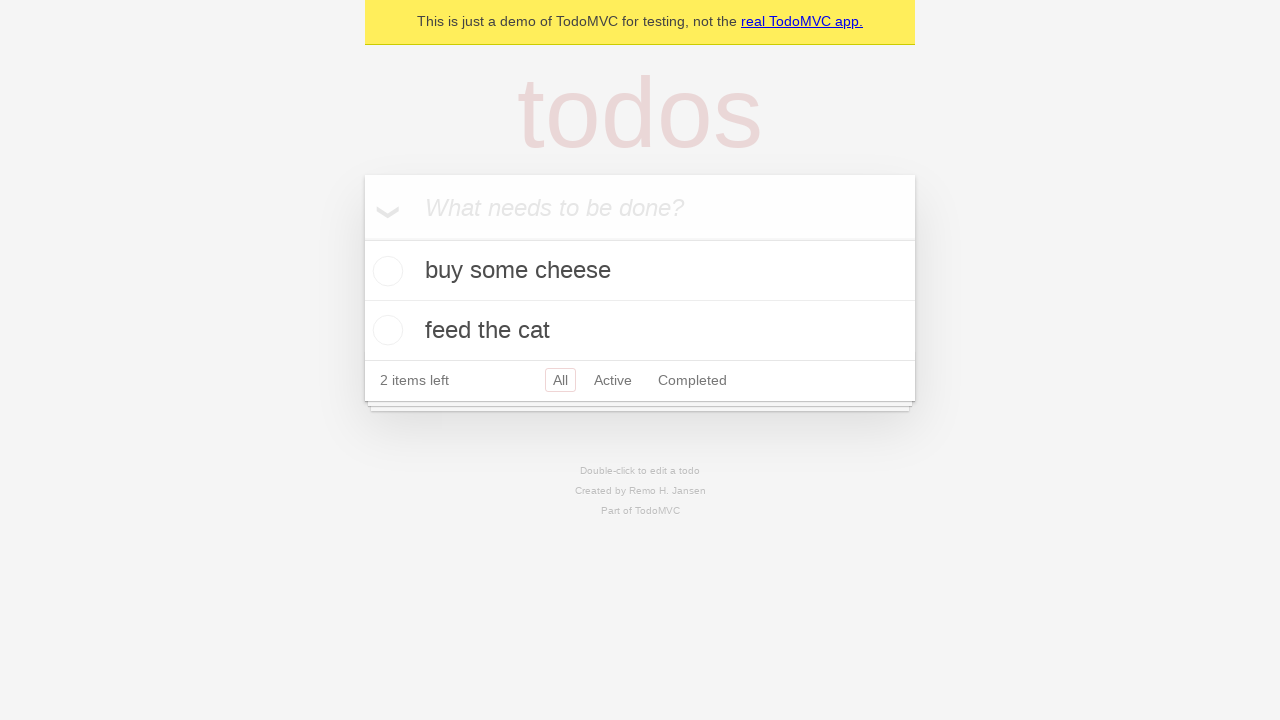

Checked first todo item as completed at (385, 271) on internal:testid=[data-testid="todo-item"s] >> nth=0 >> internal:role=checkbox
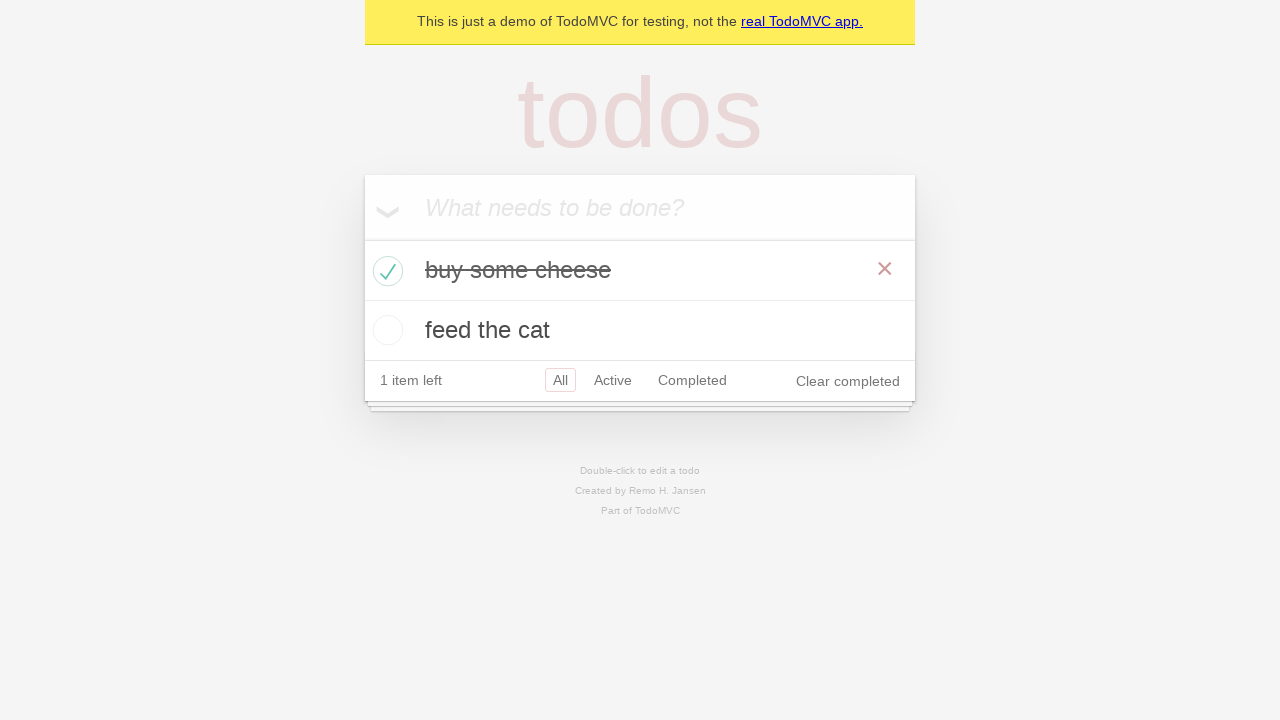

Reloaded page to test data persistence
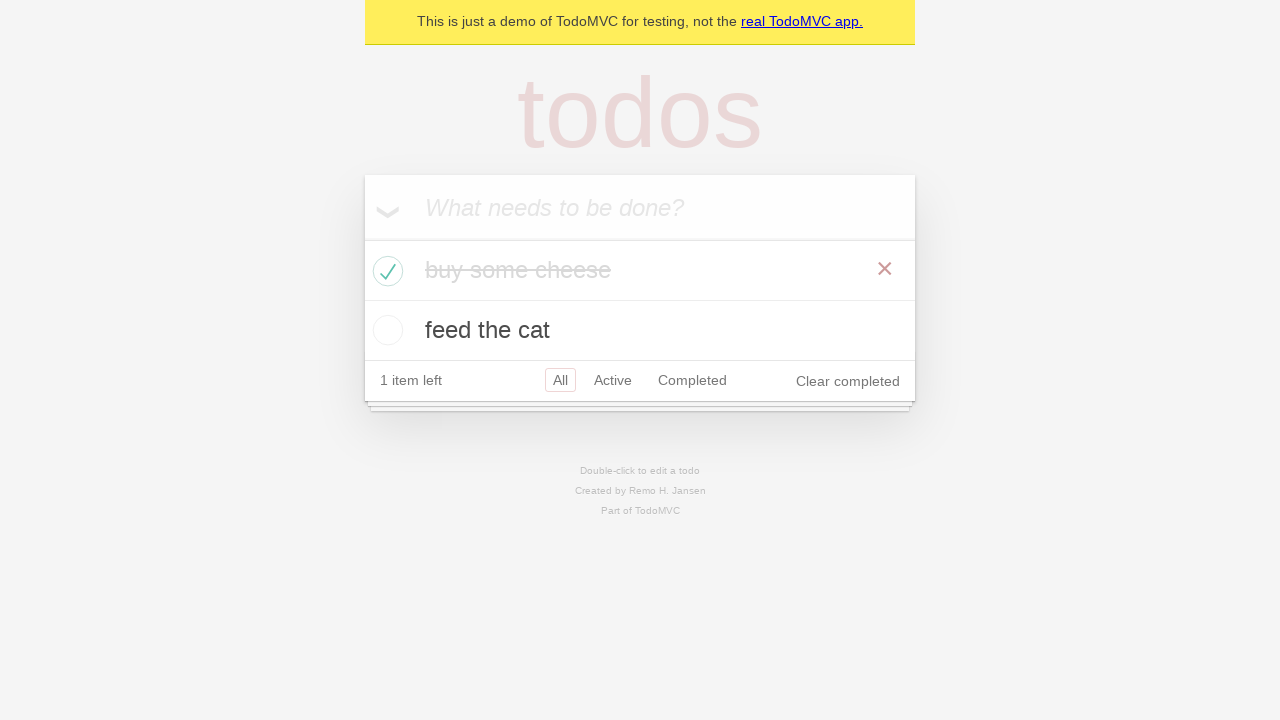

Waited for todo items to load after page reload
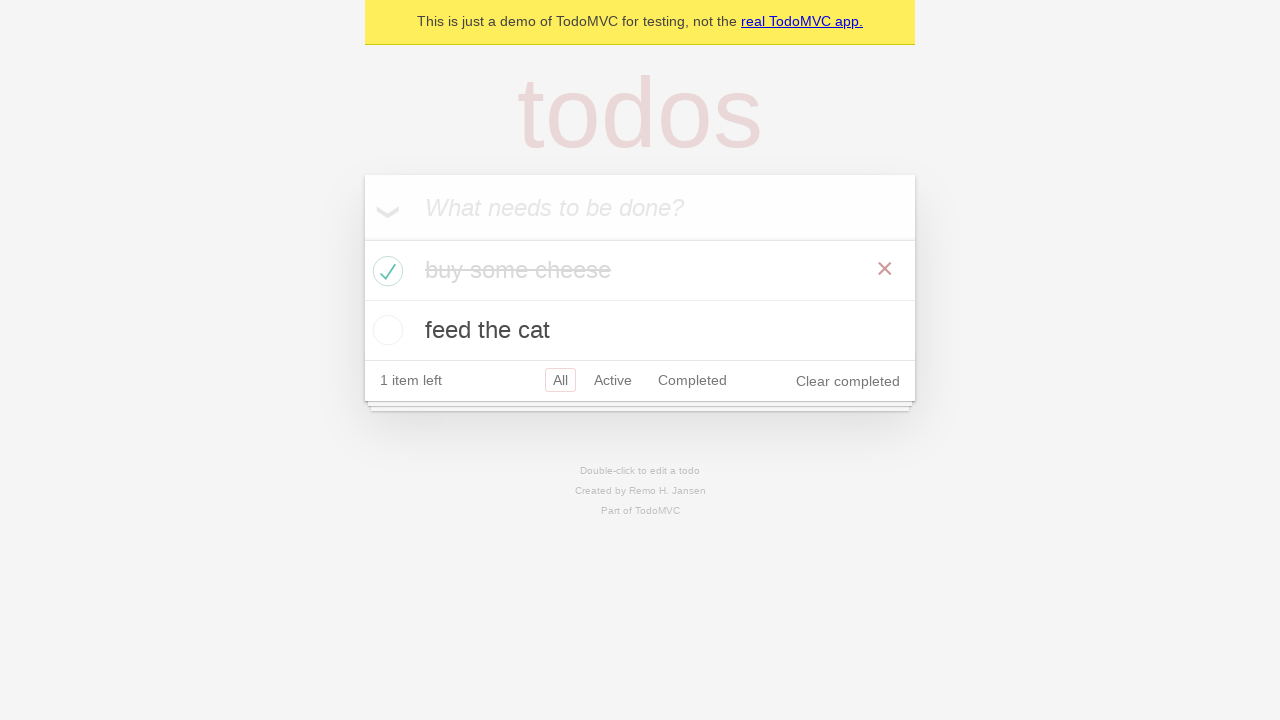

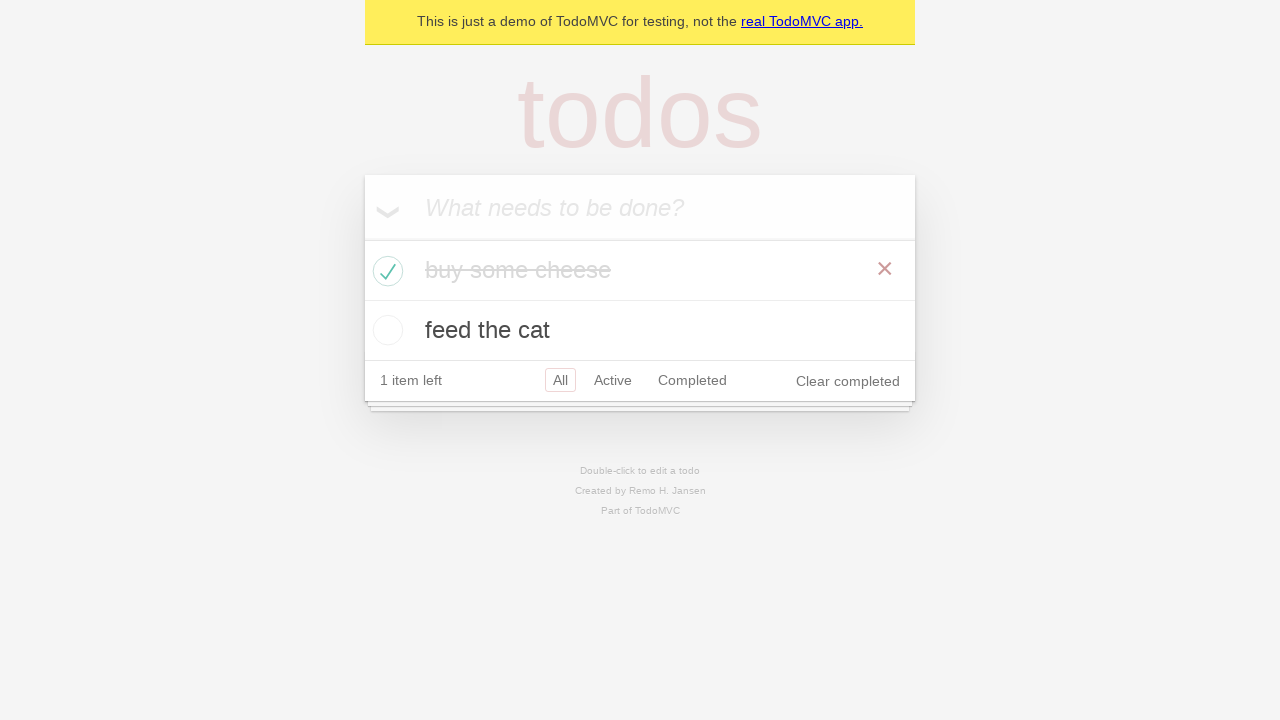